Navigates to the Oscar Winning Films AJAX page and clicks through each year link to verify that film data (titles, nominations, awards) loads dynamically via AJAX.

Starting URL: https://www.scrapethissite.com/pages/

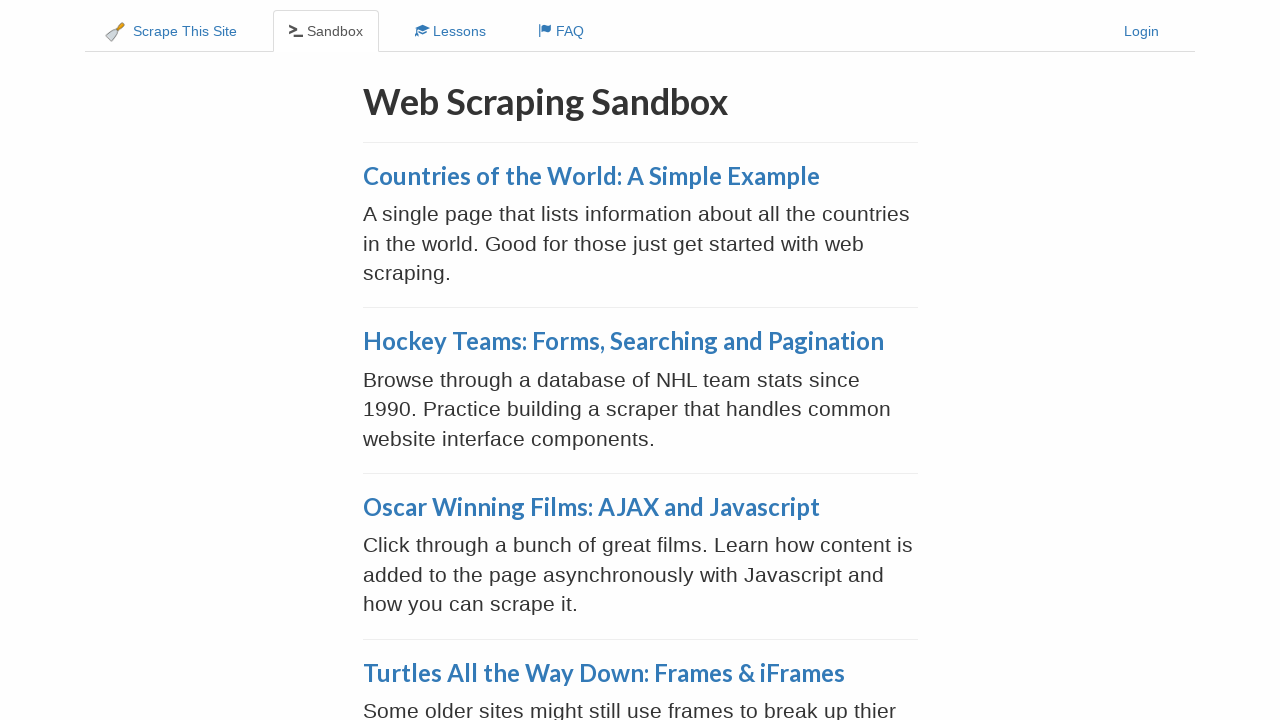

Clicked on Oscar Winning Films AJAX and Javascript link at (591, 507) on a[href='/pages/ajax-javascript/']
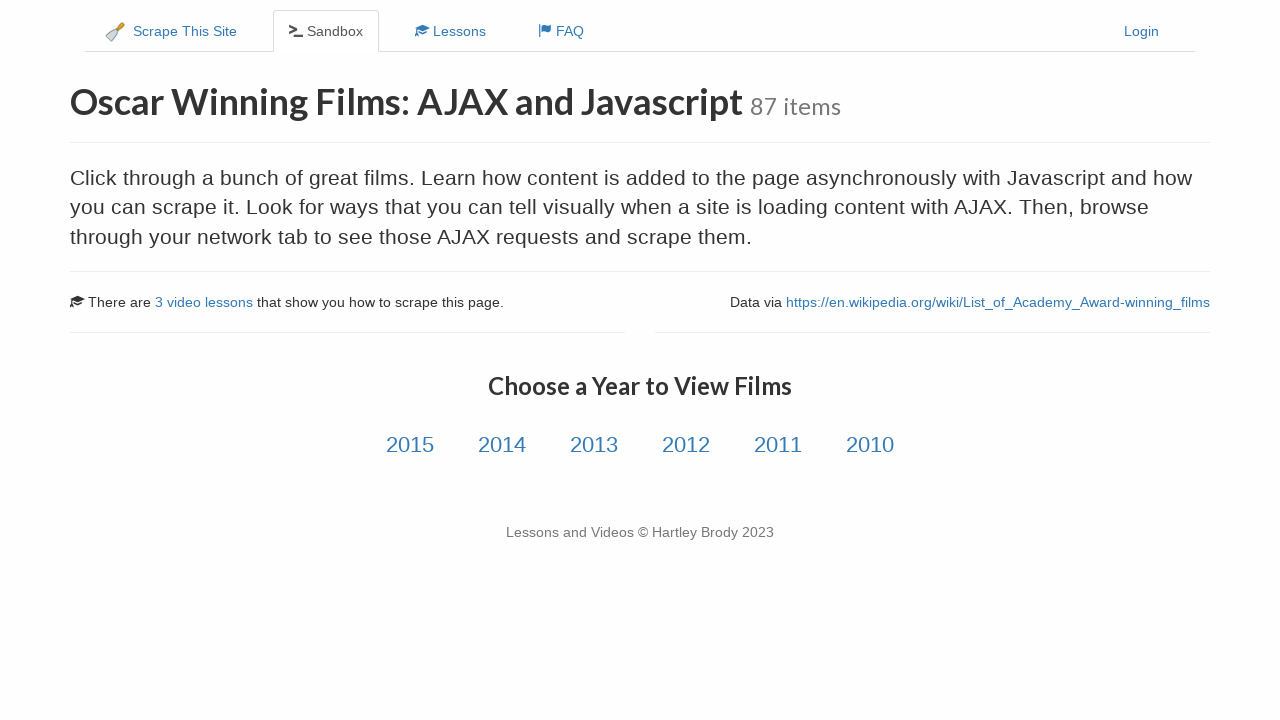

Year links loaded and became visible
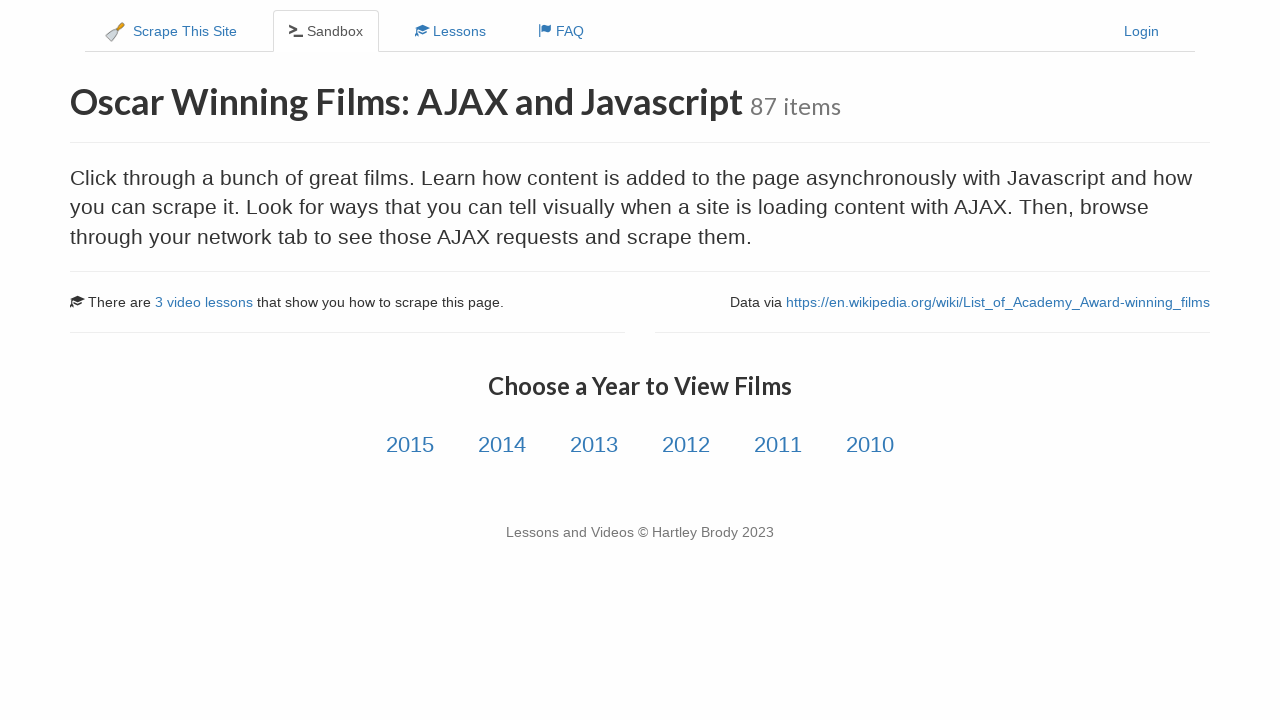

Retrieved all year links, found 6 year buttons
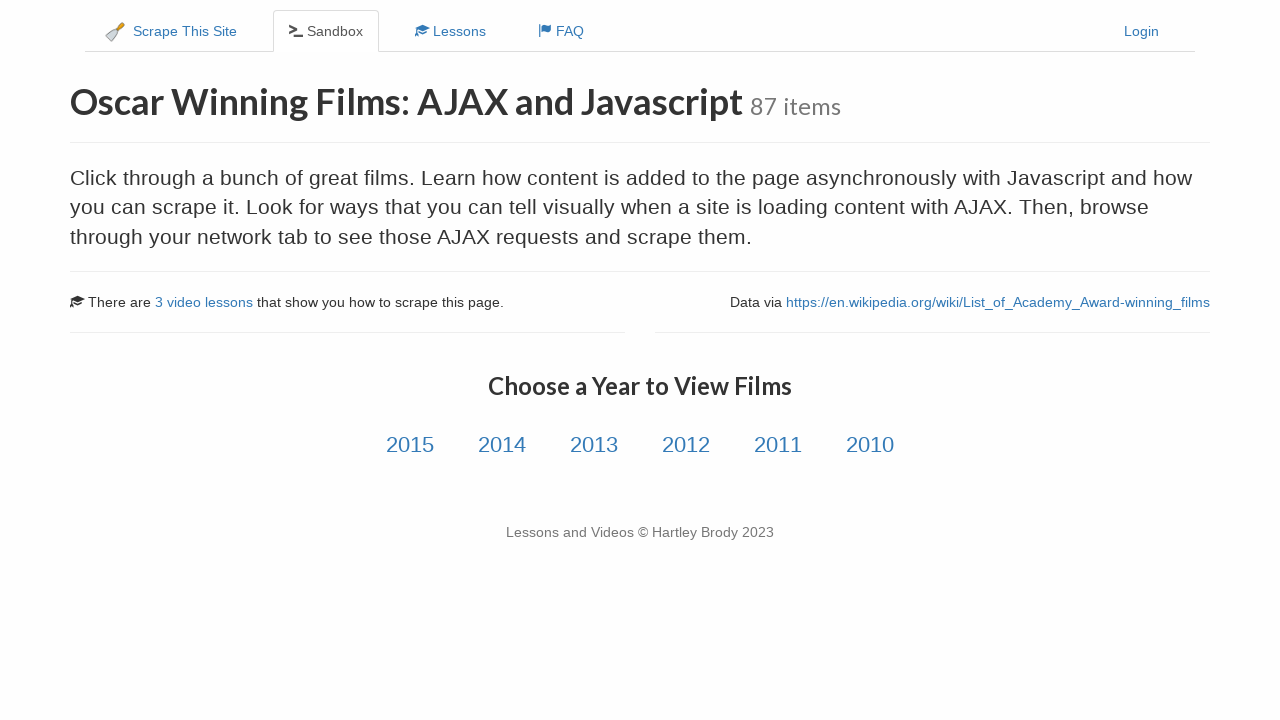

Clicked on year link #1 at (410, 445) on xpath=//div[@class='col-md-12 text-center']/a >> nth=0
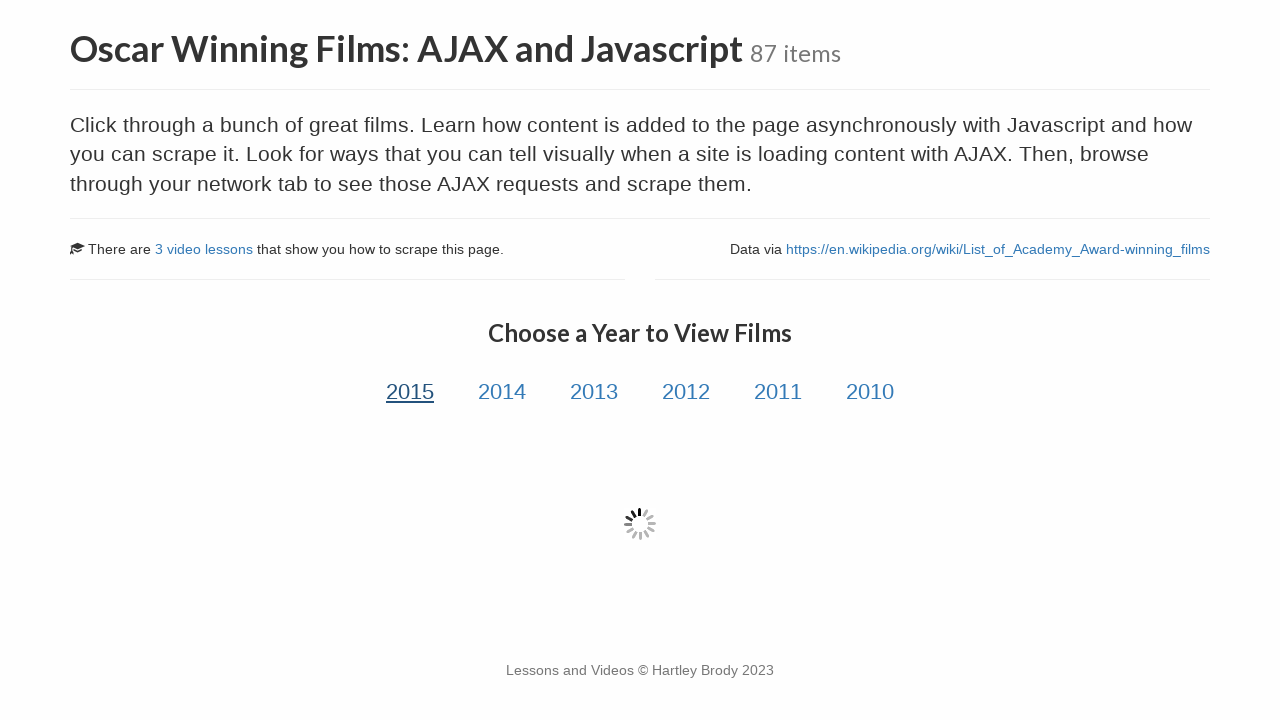

Film titles loaded via AJAX for year link #1
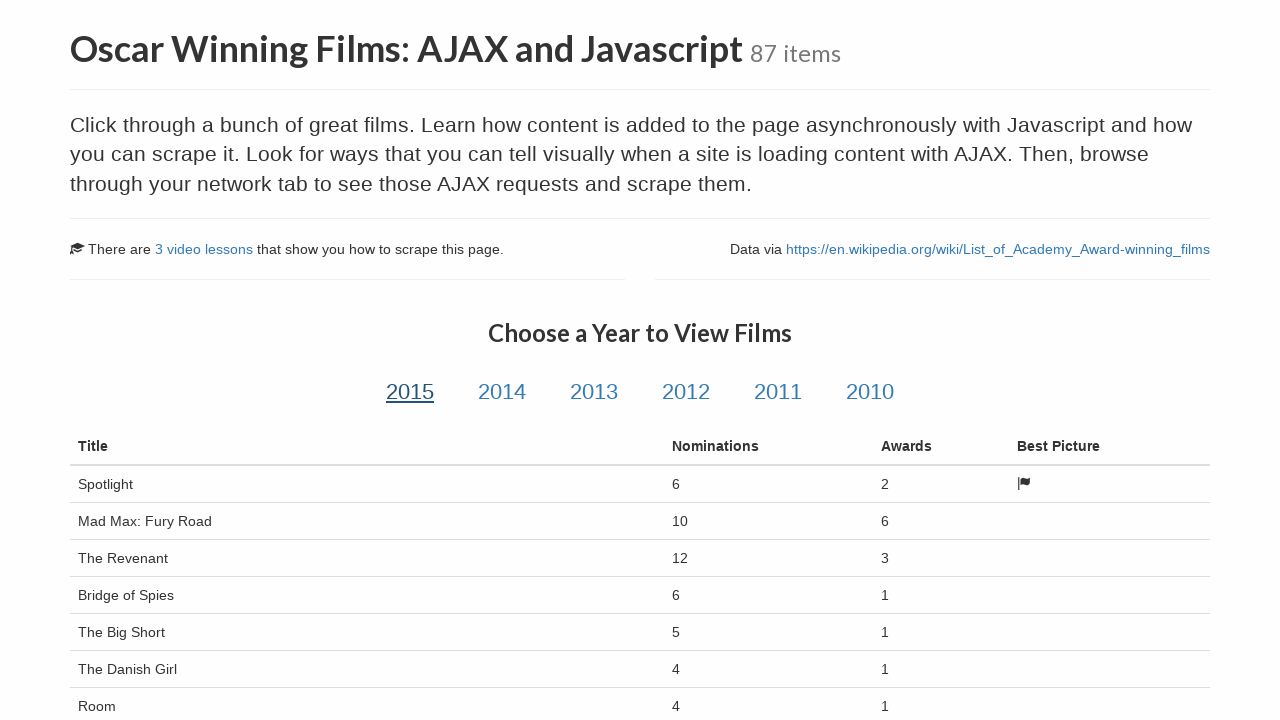

Verified active year link is highlighted for year #1
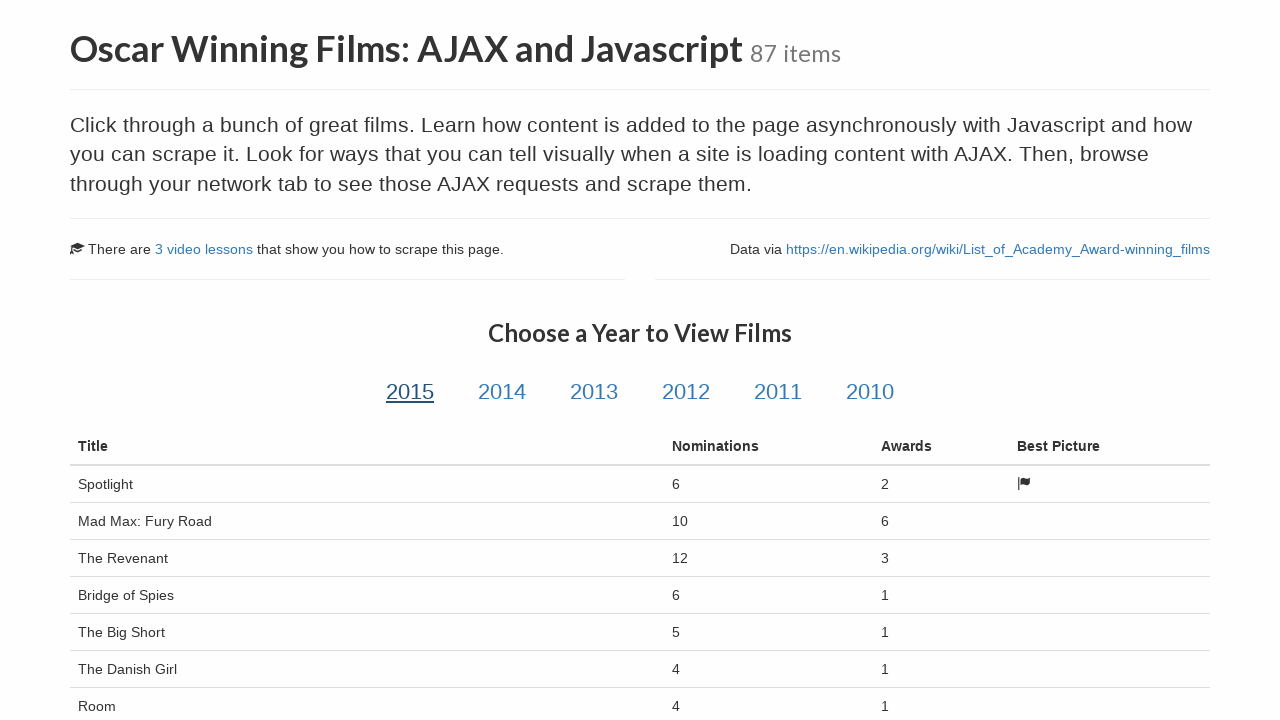

Film nomination data loaded for year link #1
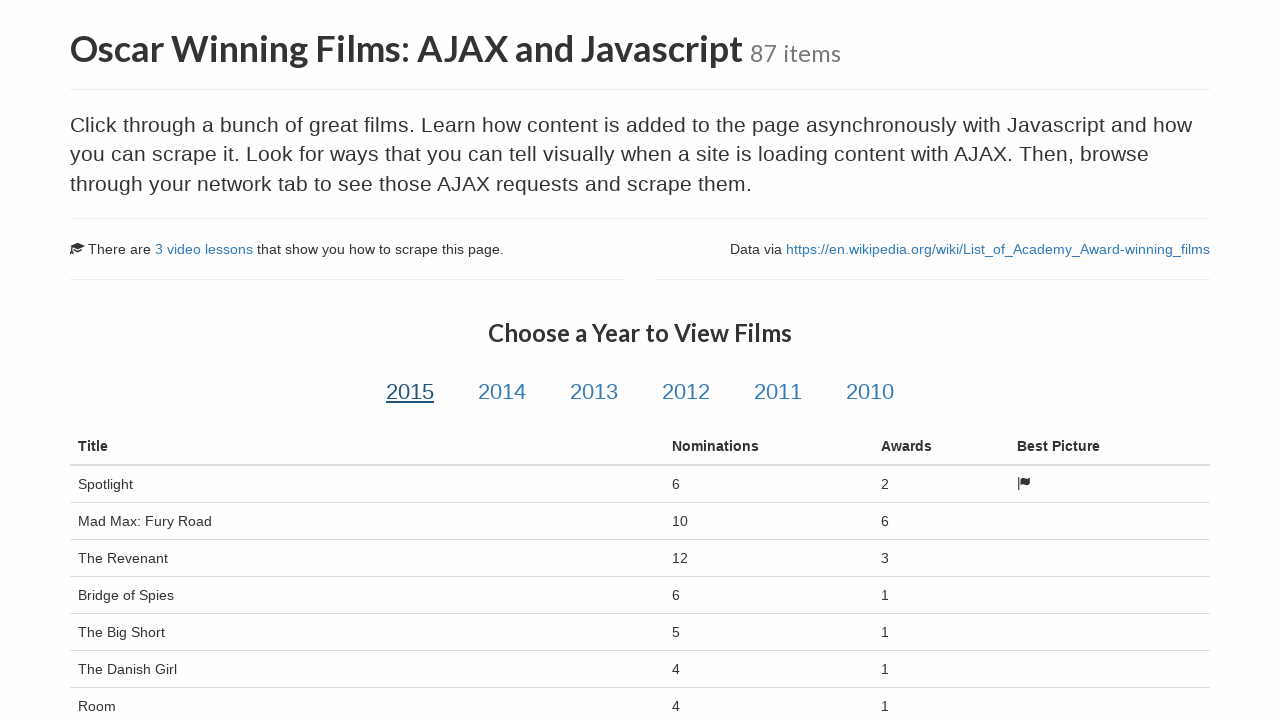

Film awards data loaded for year link #1
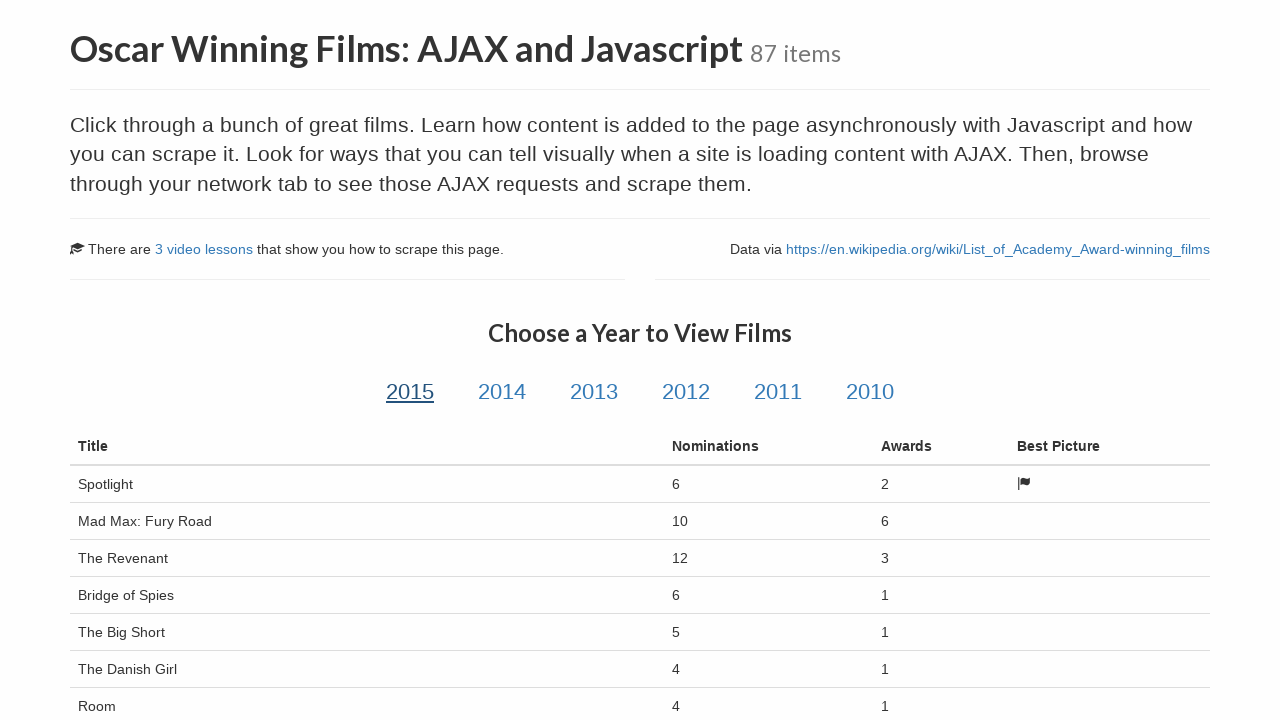

Clicked on year link #2 at (502, 392) on xpath=//div[@class='col-md-12 text-center']/a >> nth=1
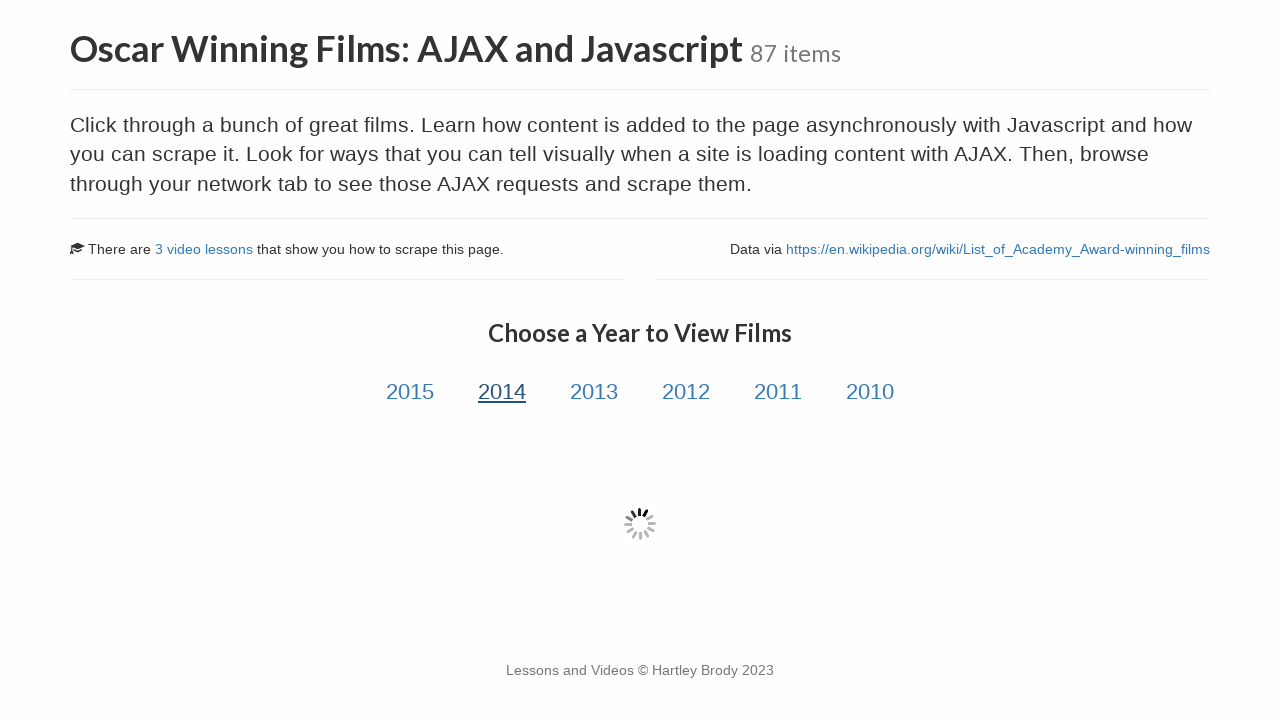

Film titles loaded via AJAX for year link #2
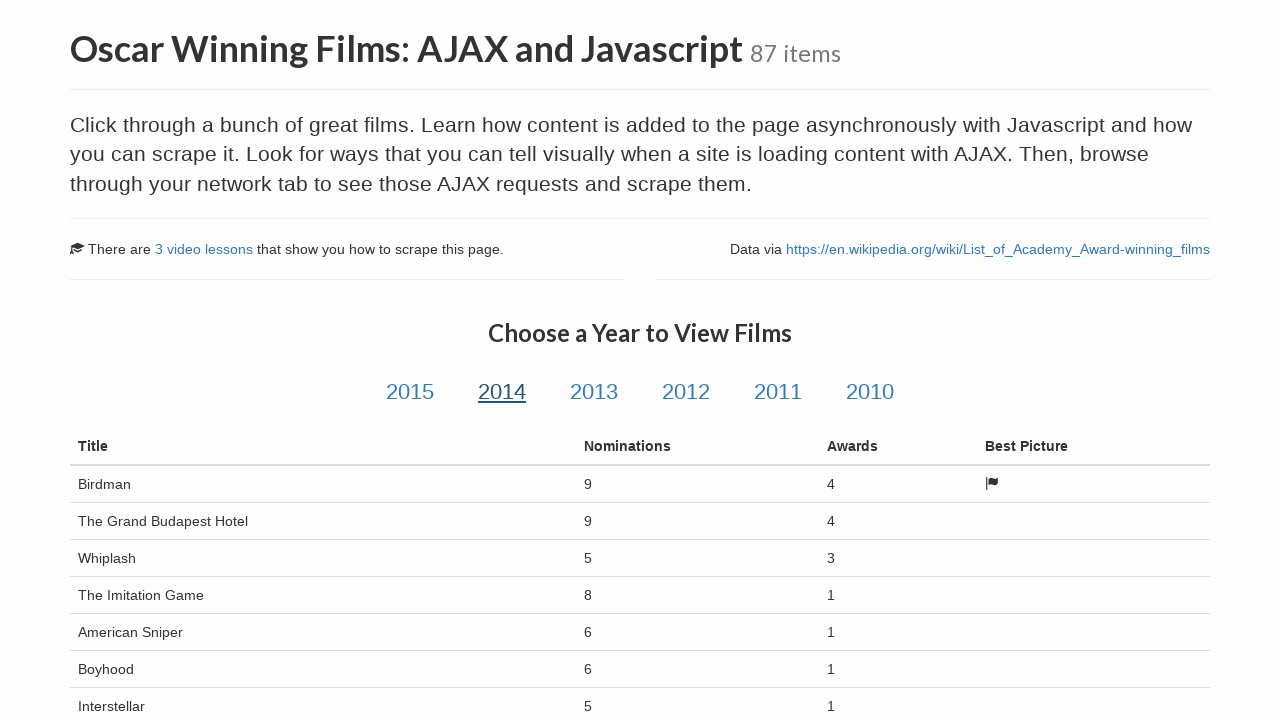

Verified active year link is highlighted for year #2
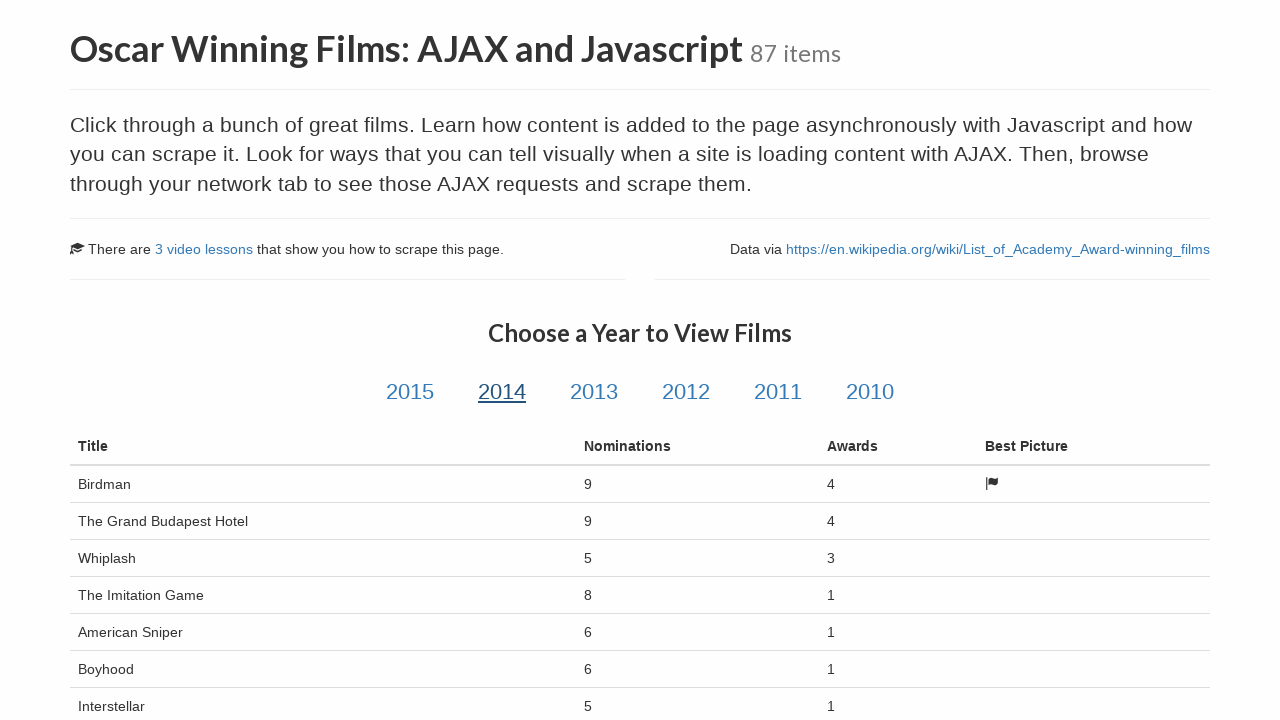

Film nomination data loaded for year link #2
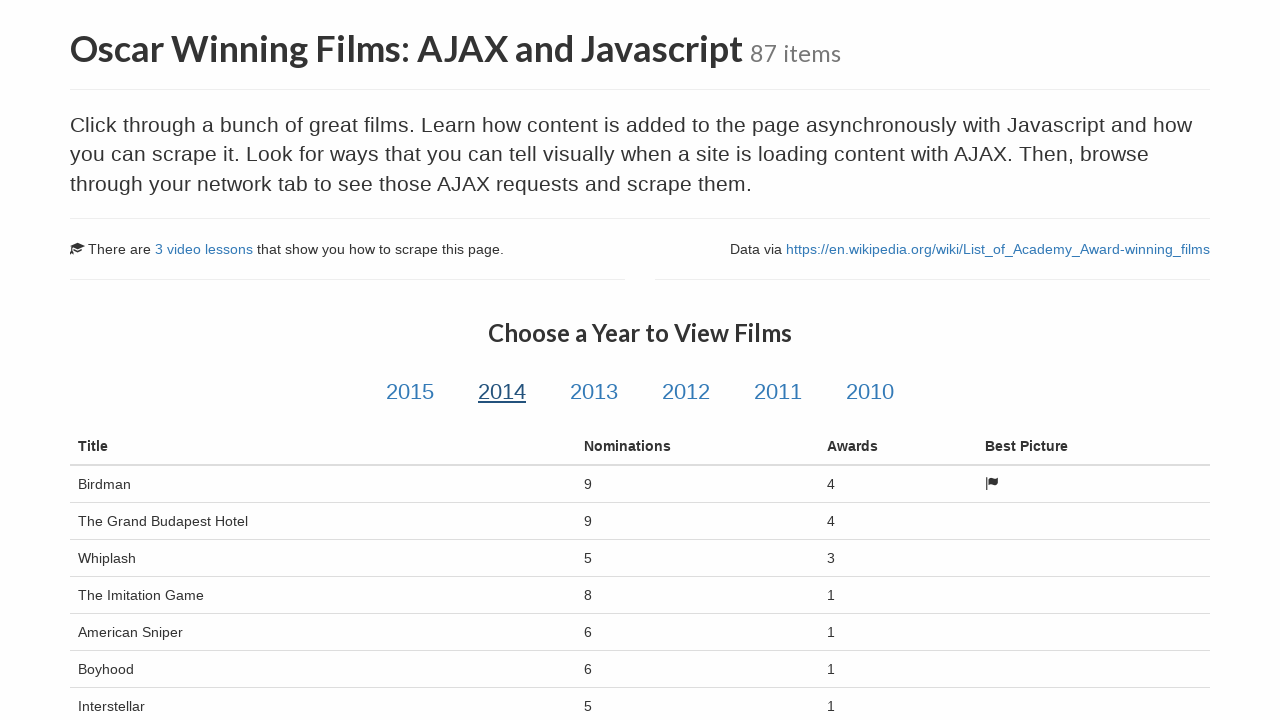

Film awards data loaded for year link #2
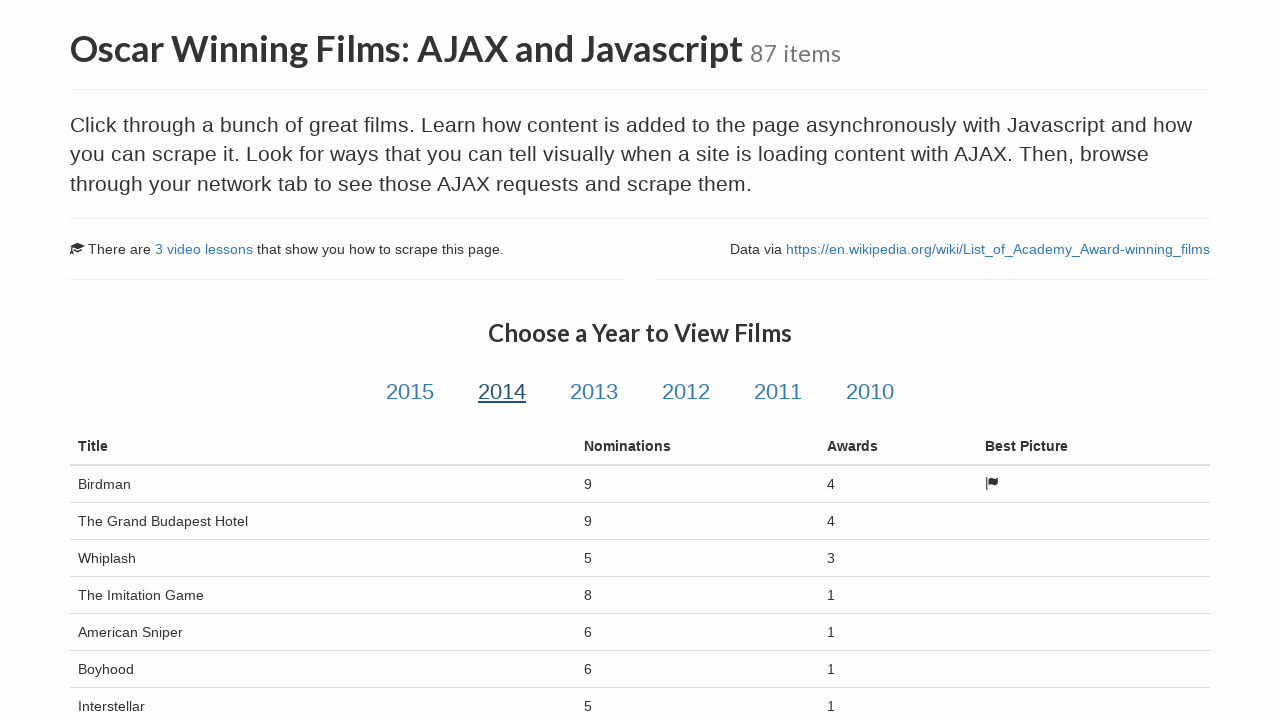

Clicked on year link #3 at (594, 392) on xpath=//div[@class='col-md-12 text-center']/a >> nth=2
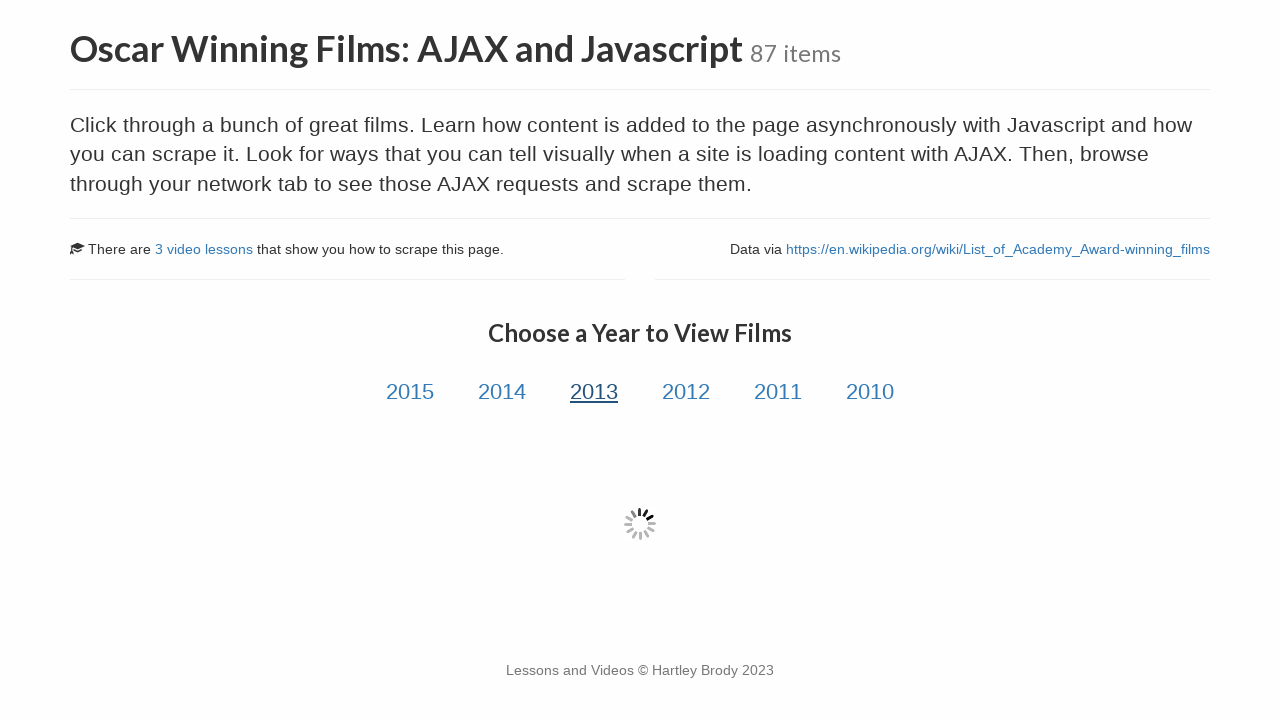

Film titles loaded via AJAX for year link #3
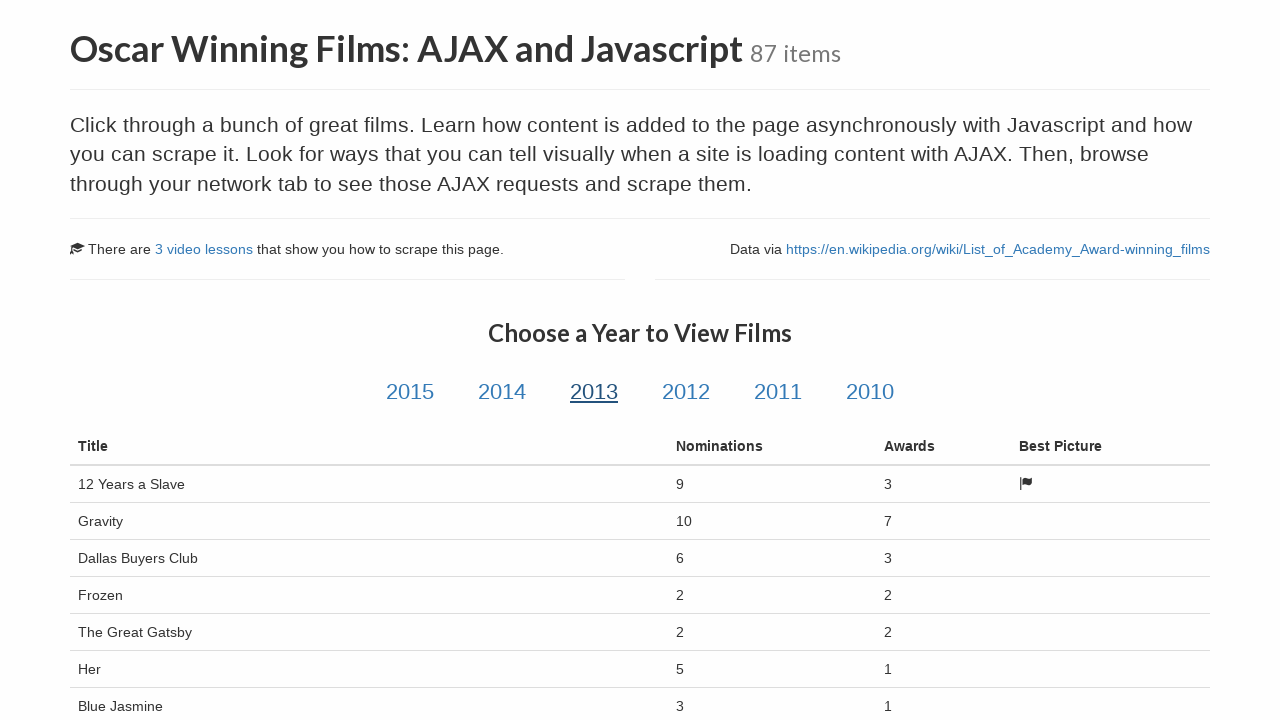

Verified active year link is highlighted for year #3
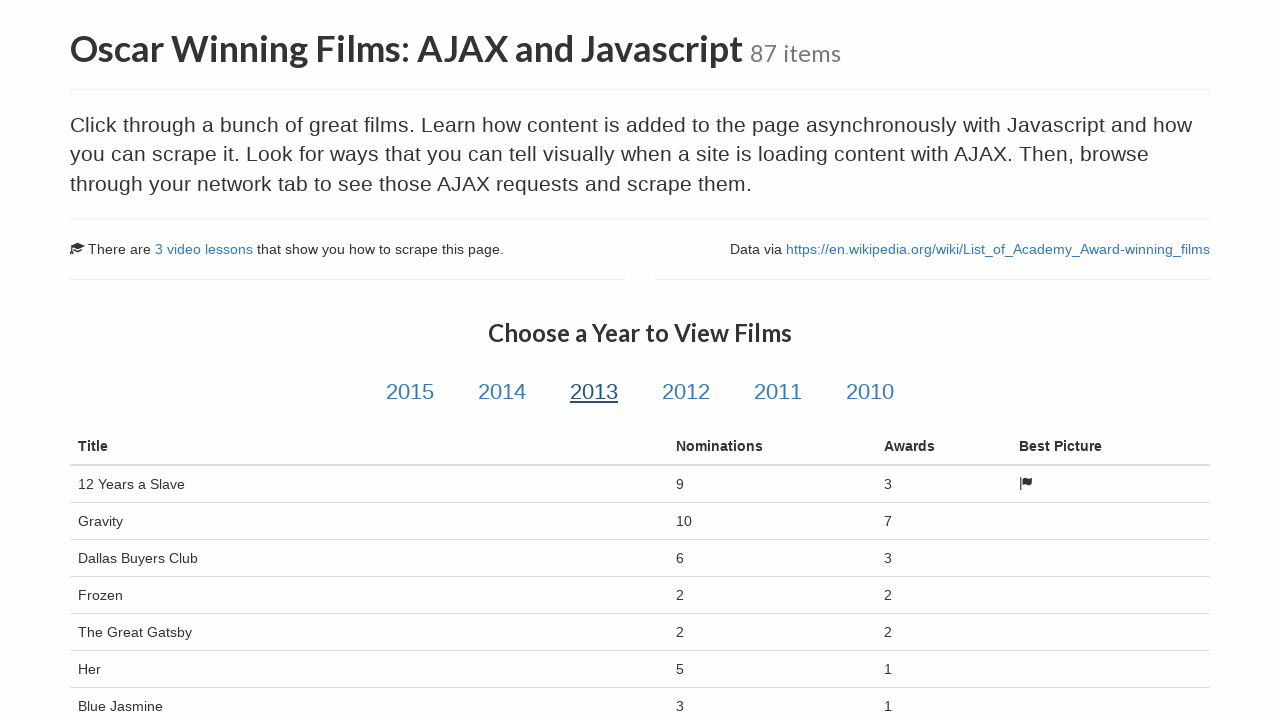

Film nomination data loaded for year link #3
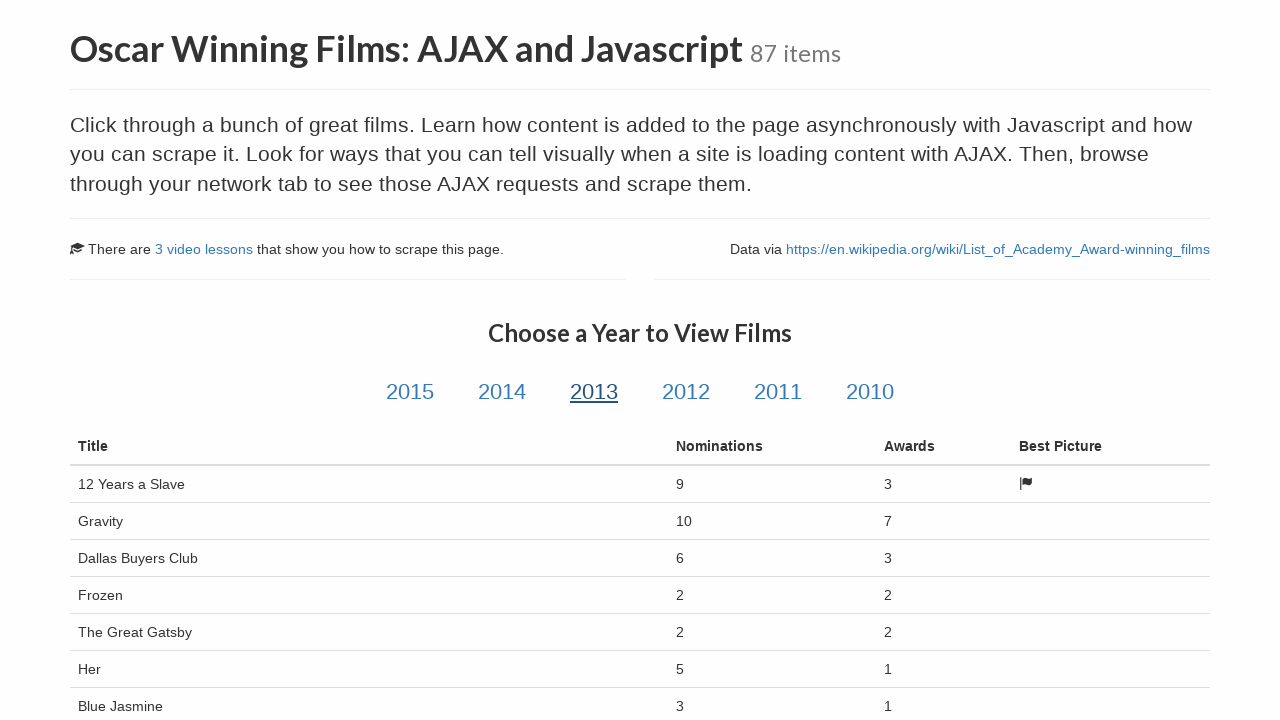

Film awards data loaded for year link #3
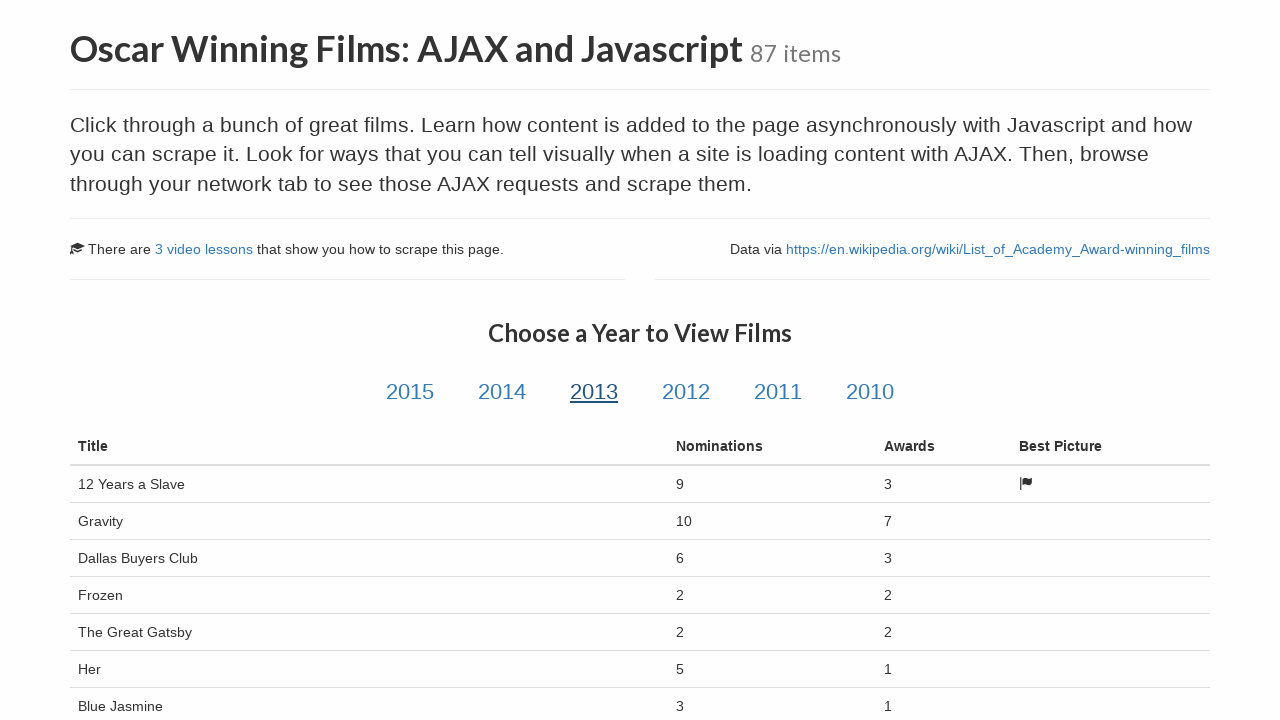

Clicked on year link #4 at (686, 392) on xpath=//div[@class='col-md-12 text-center']/a >> nth=3
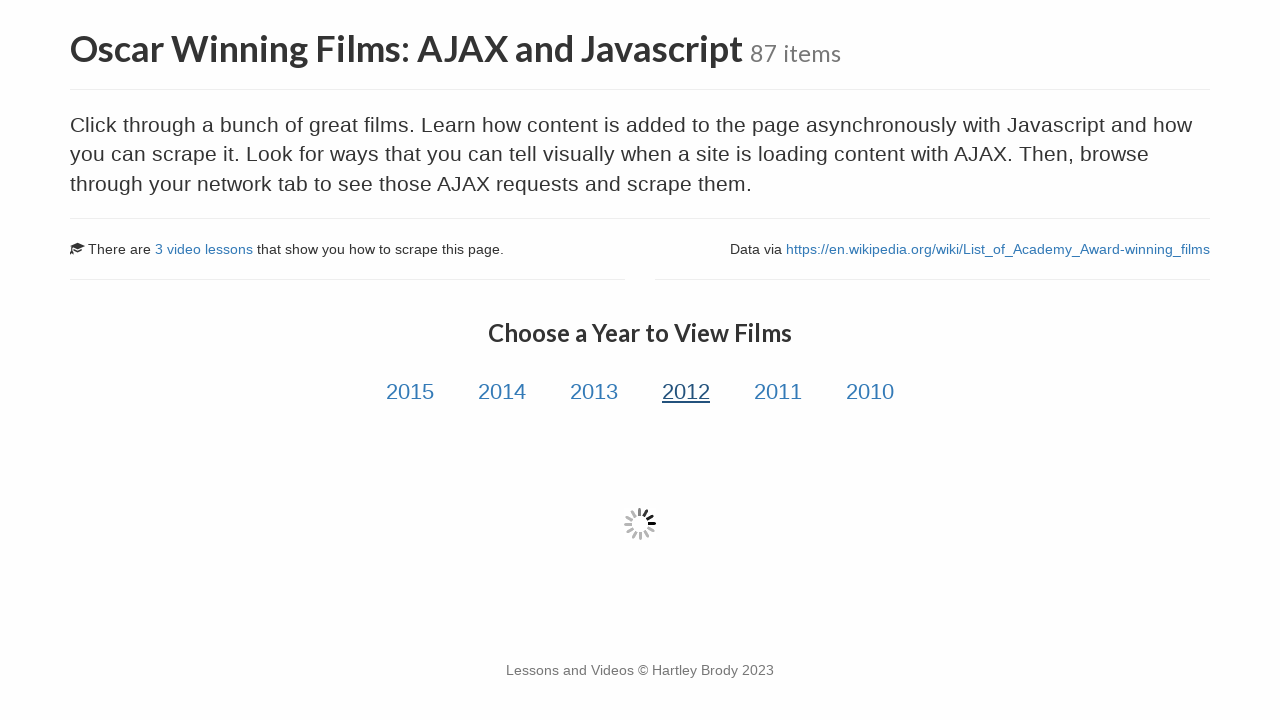

Film titles loaded via AJAX for year link #4
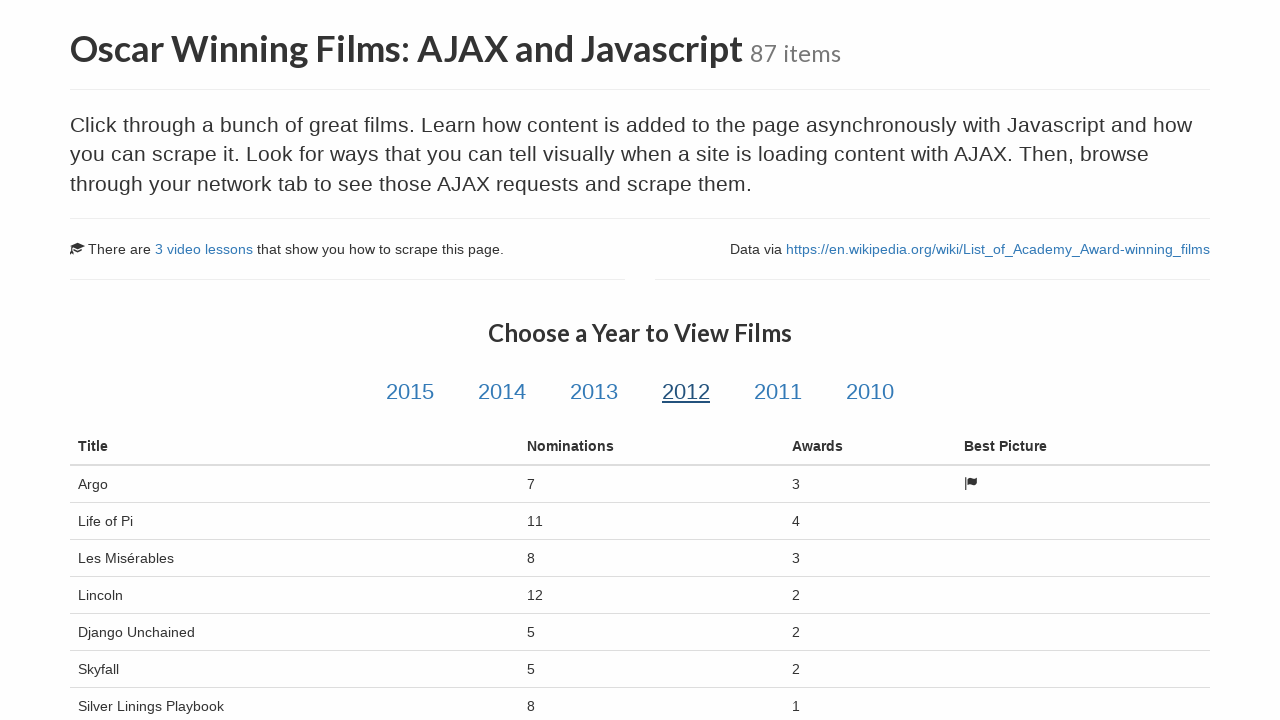

Verified active year link is highlighted for year #4
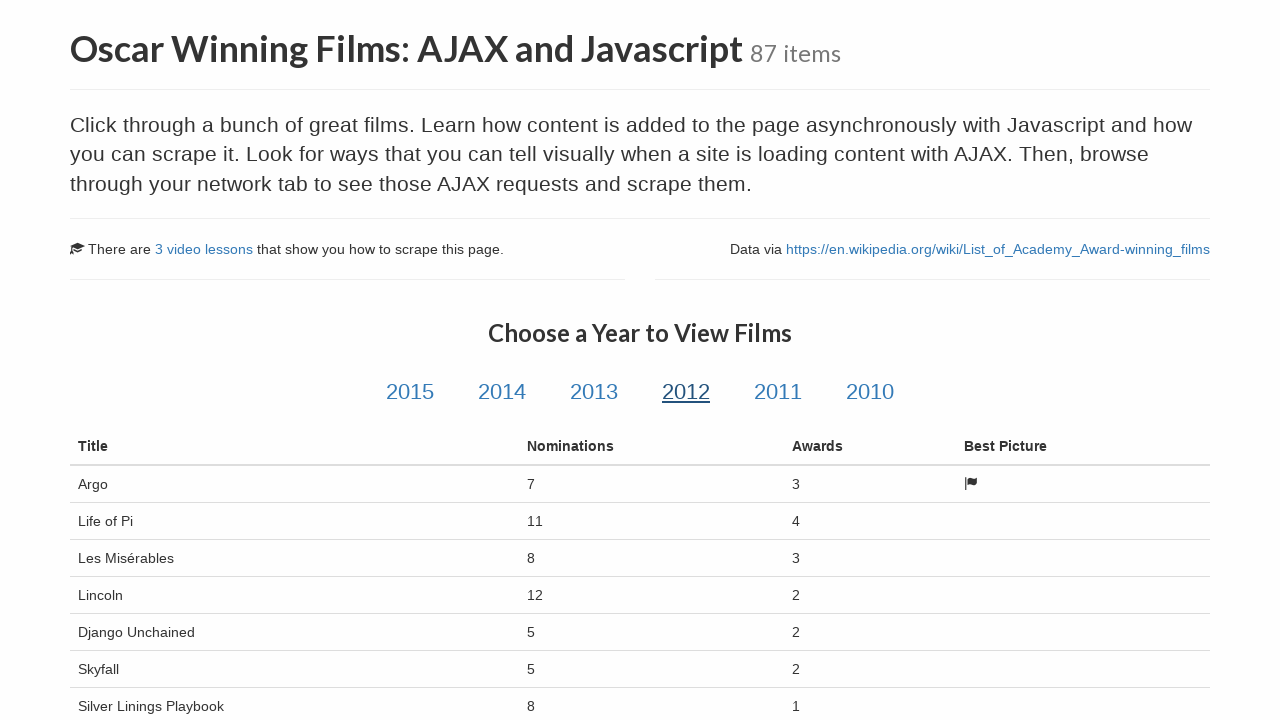

Film nomination data loaded for year link #4
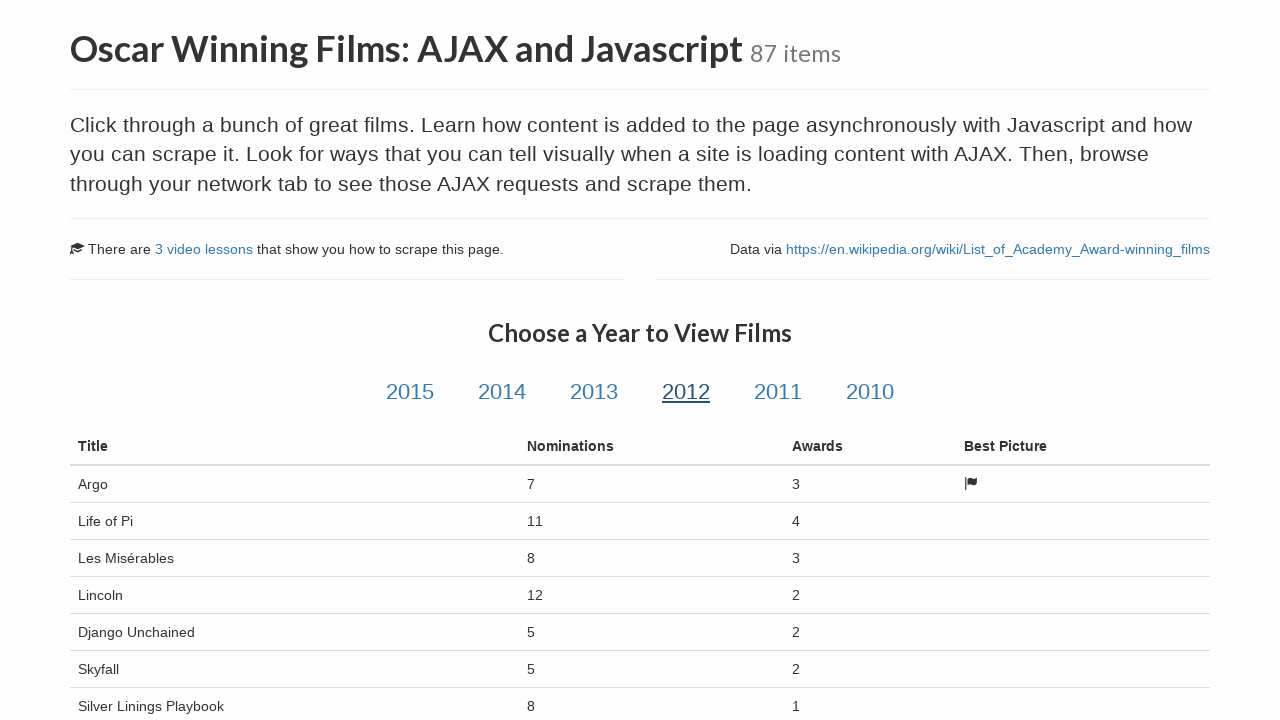

Film awards data loaded for year link #4
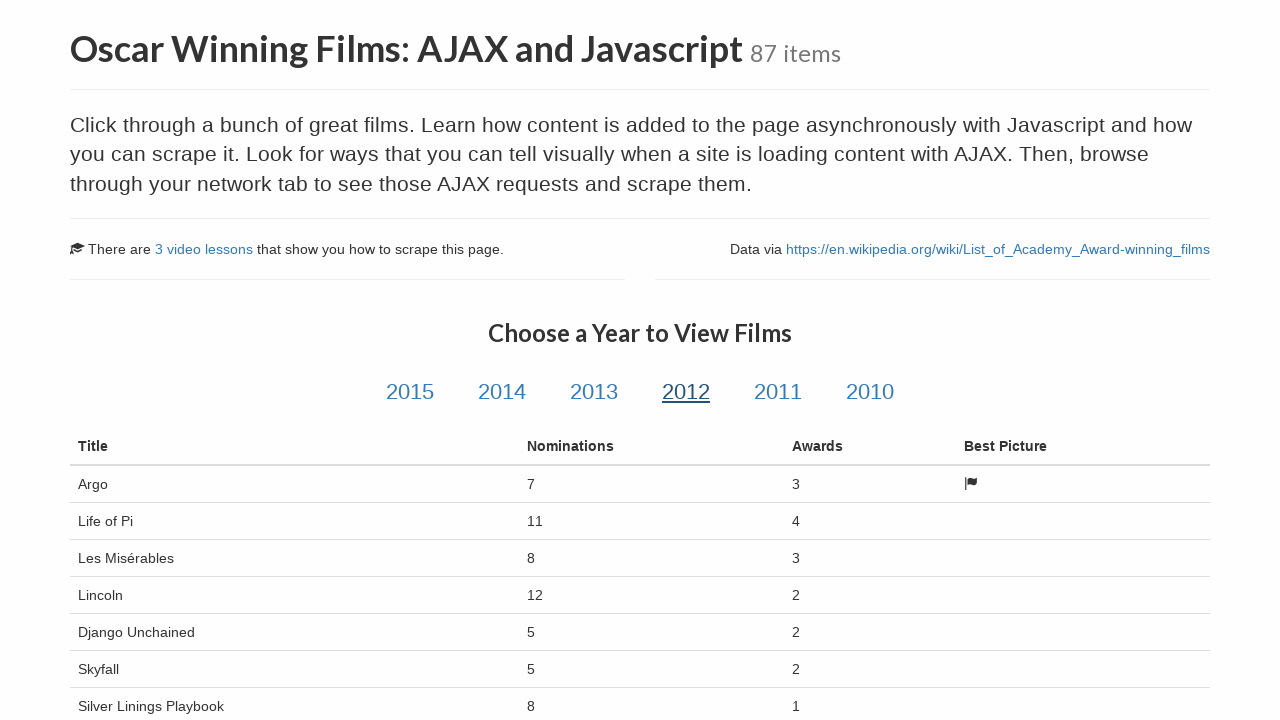

Clicked on year link #5 at (778, 392) on xpath=//div[@class='col-md-12 text-center']/a >> nth=4
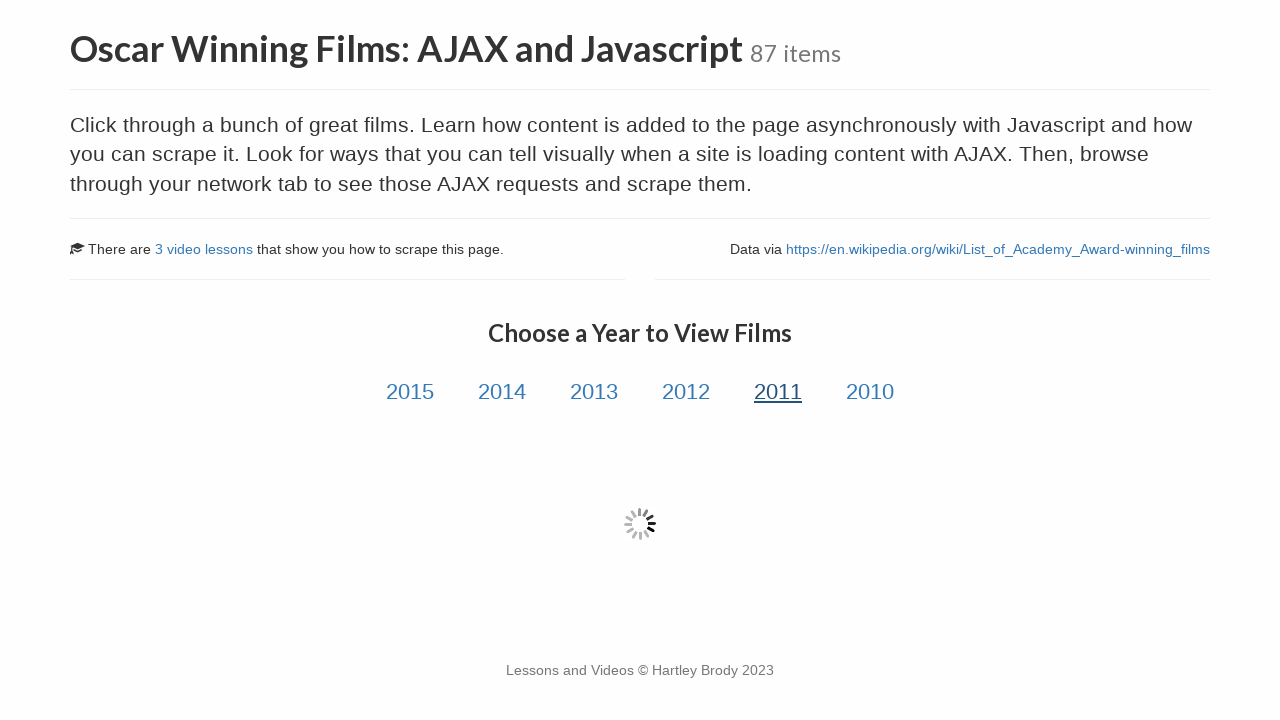

Film titles loaded via AJAX for year link #5
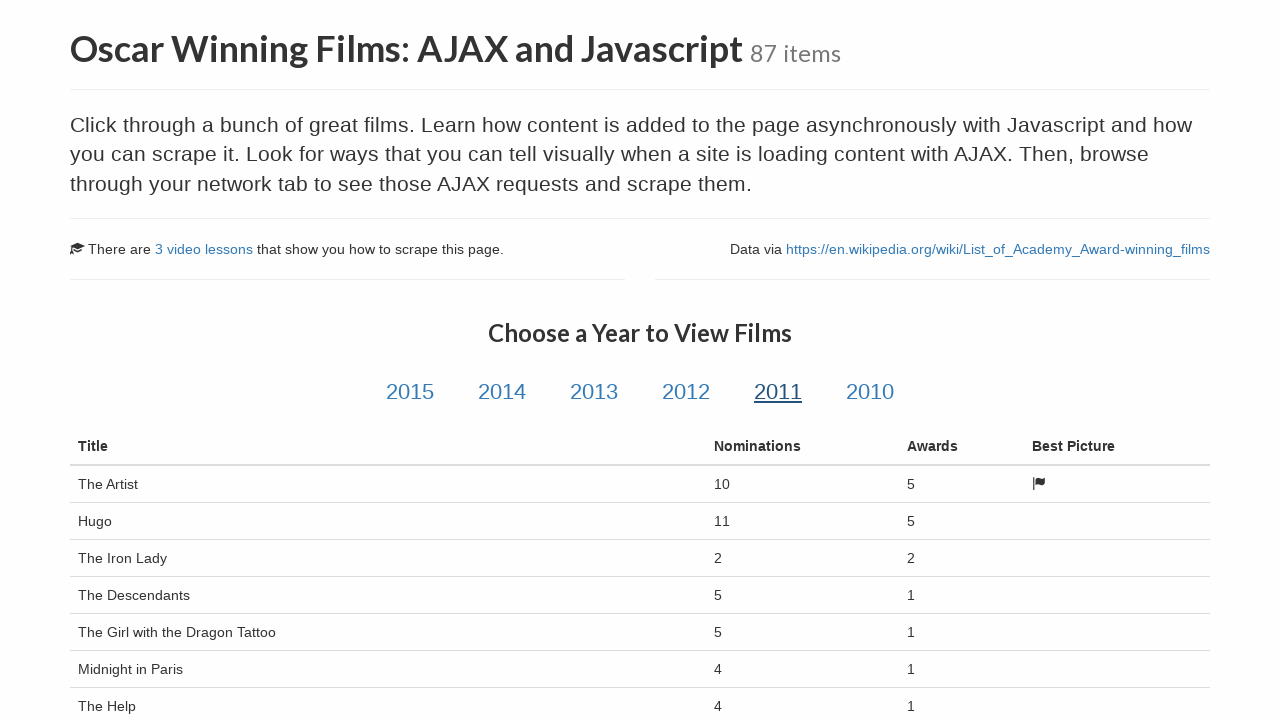

Verified active year link is highlighted for year #5
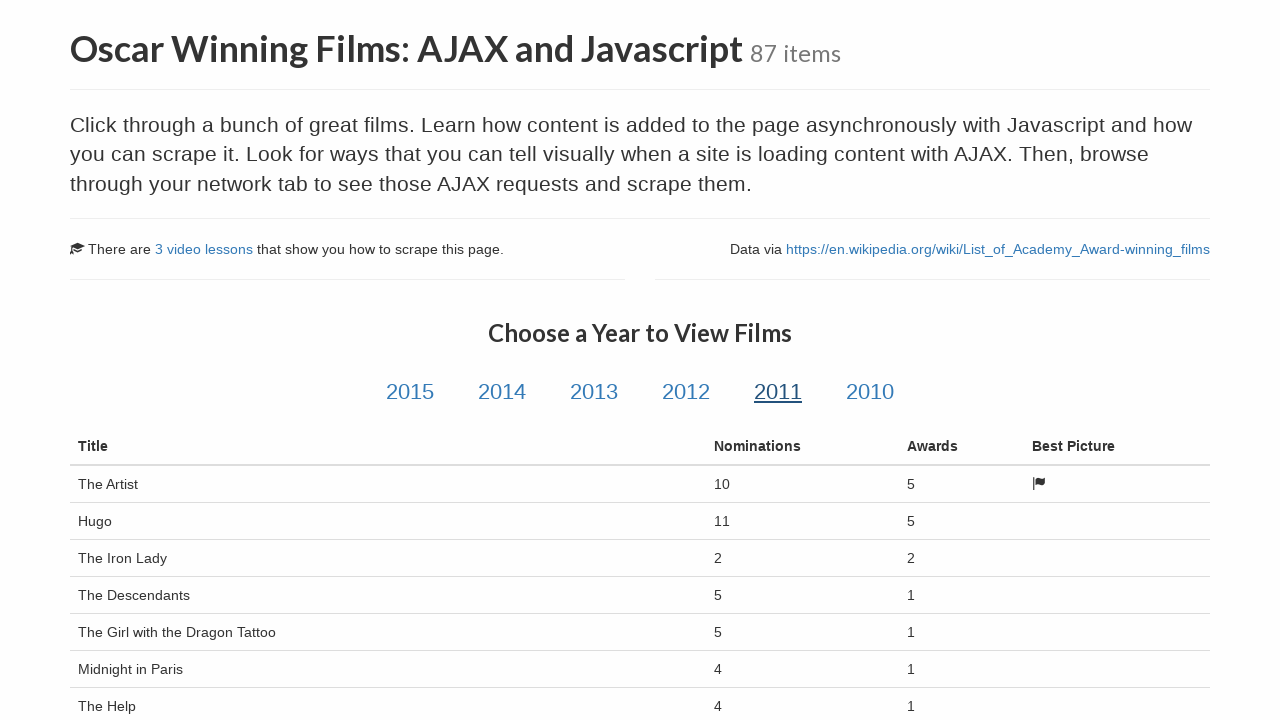

Film nomination data loaded for year link #5
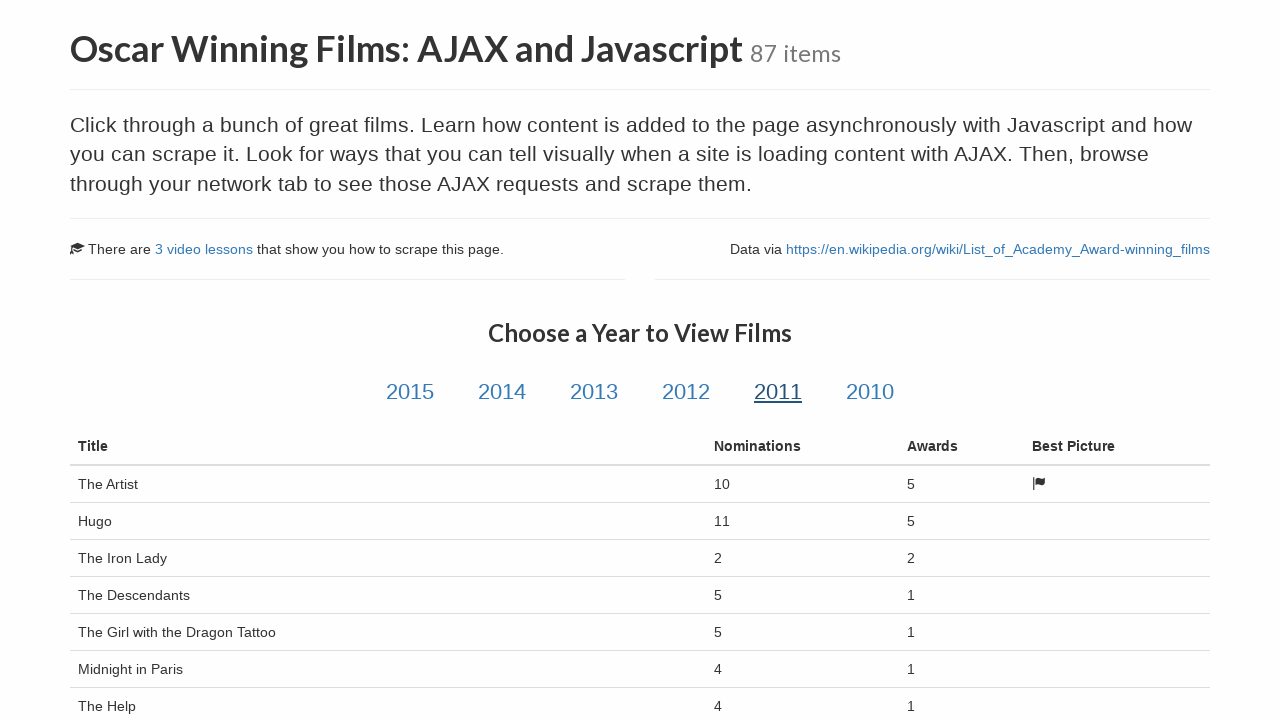

Film awards data loaded for year link #5
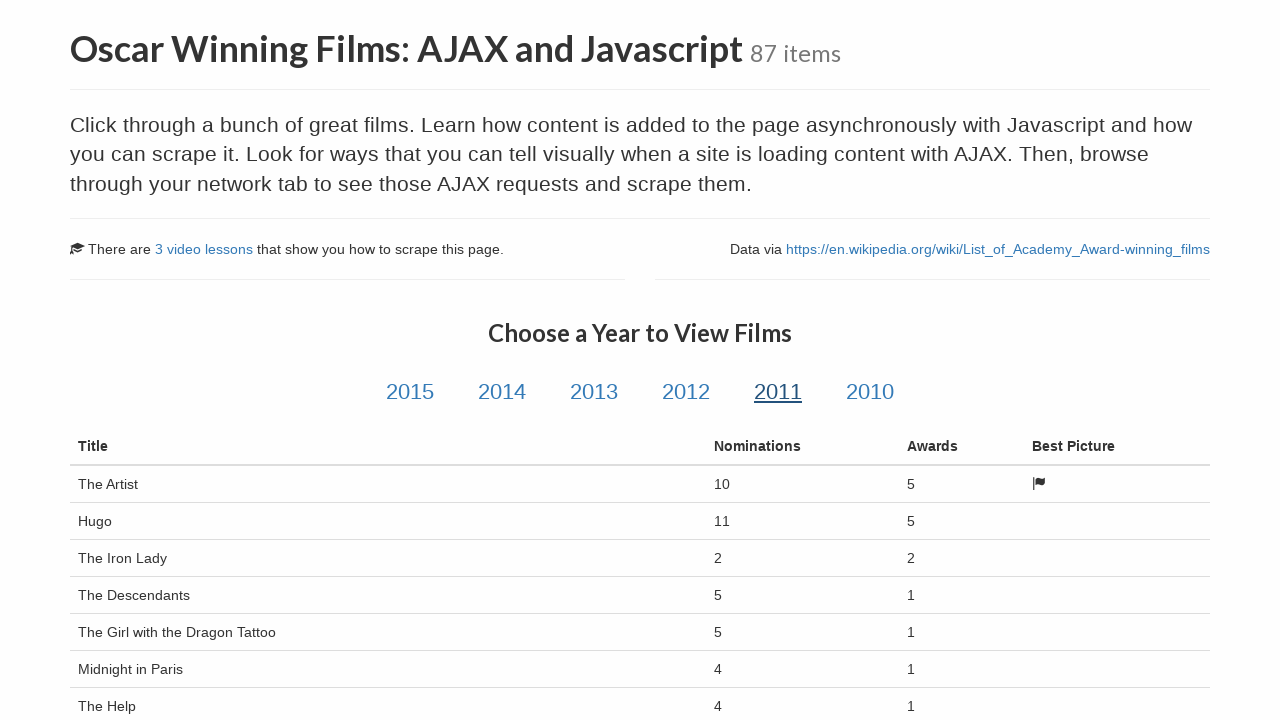

Clicked on year link #6 at (870, 392) on xpath=//div[@class='col-md-12 text-center']/a >> nth=5
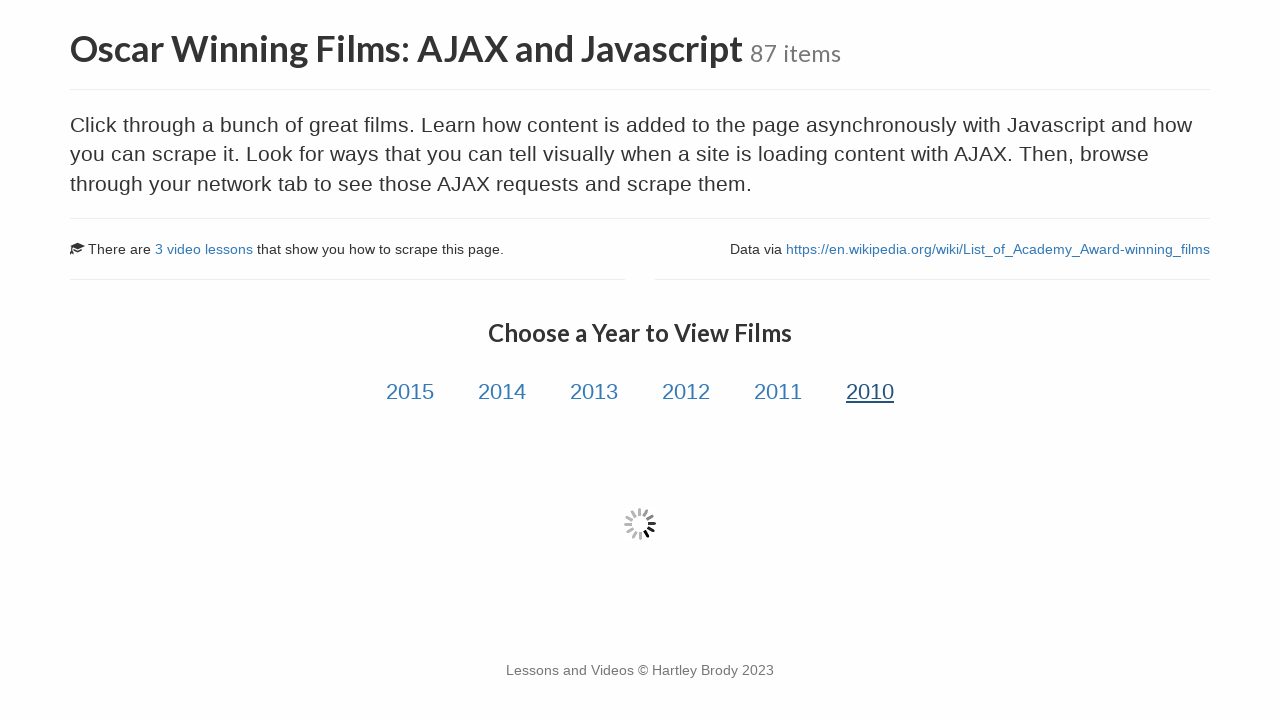

Film titles loaded via AJAX for year link #6
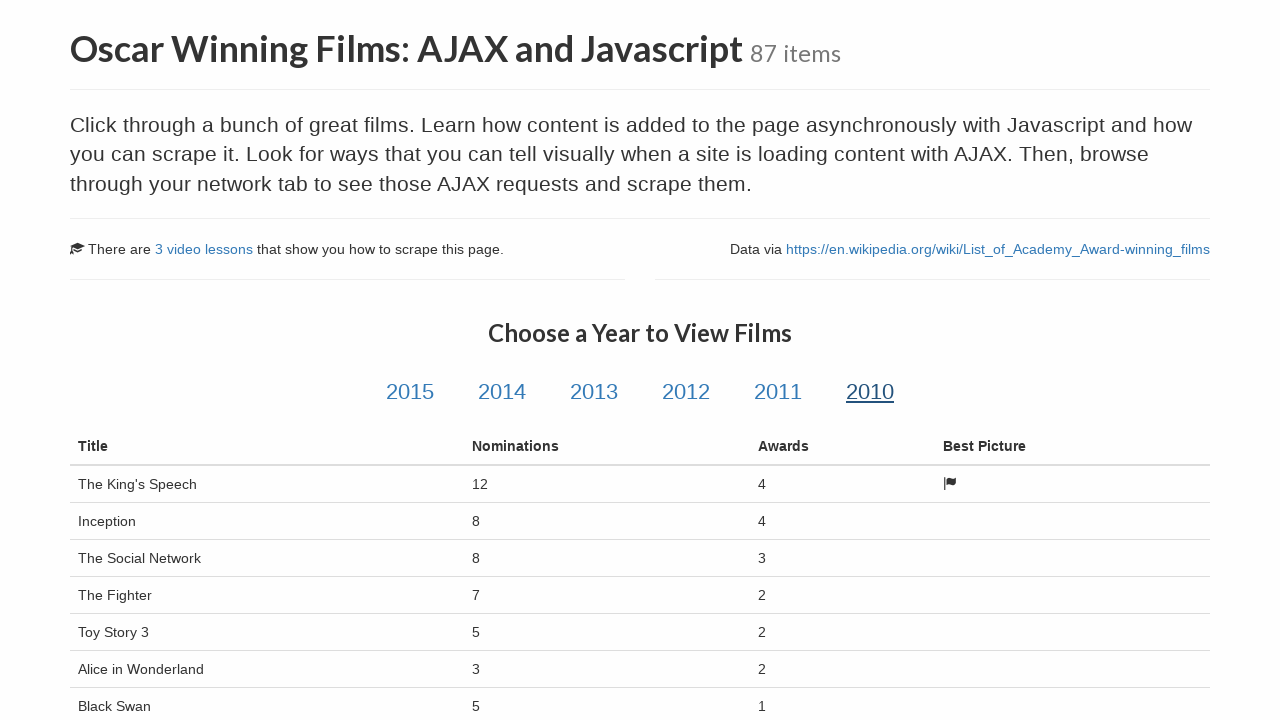

Verified active year link is highlighted for year #6
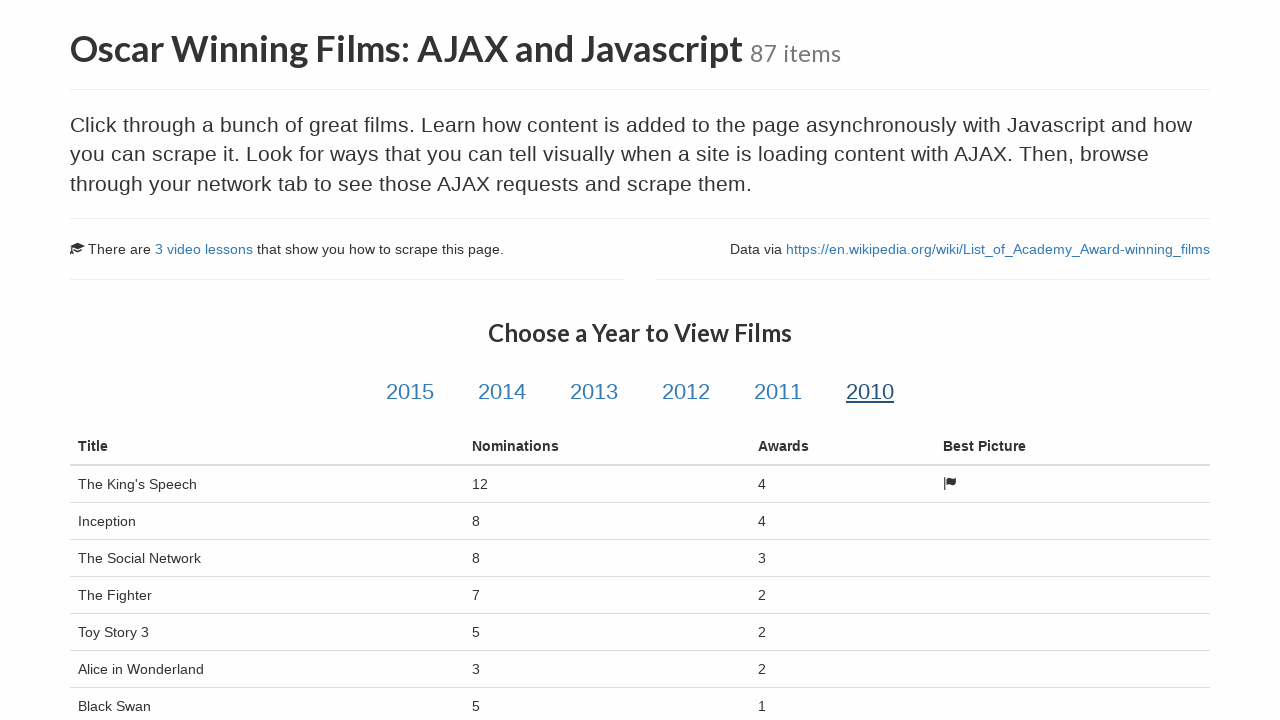

Film nomination data loaded for year link #6
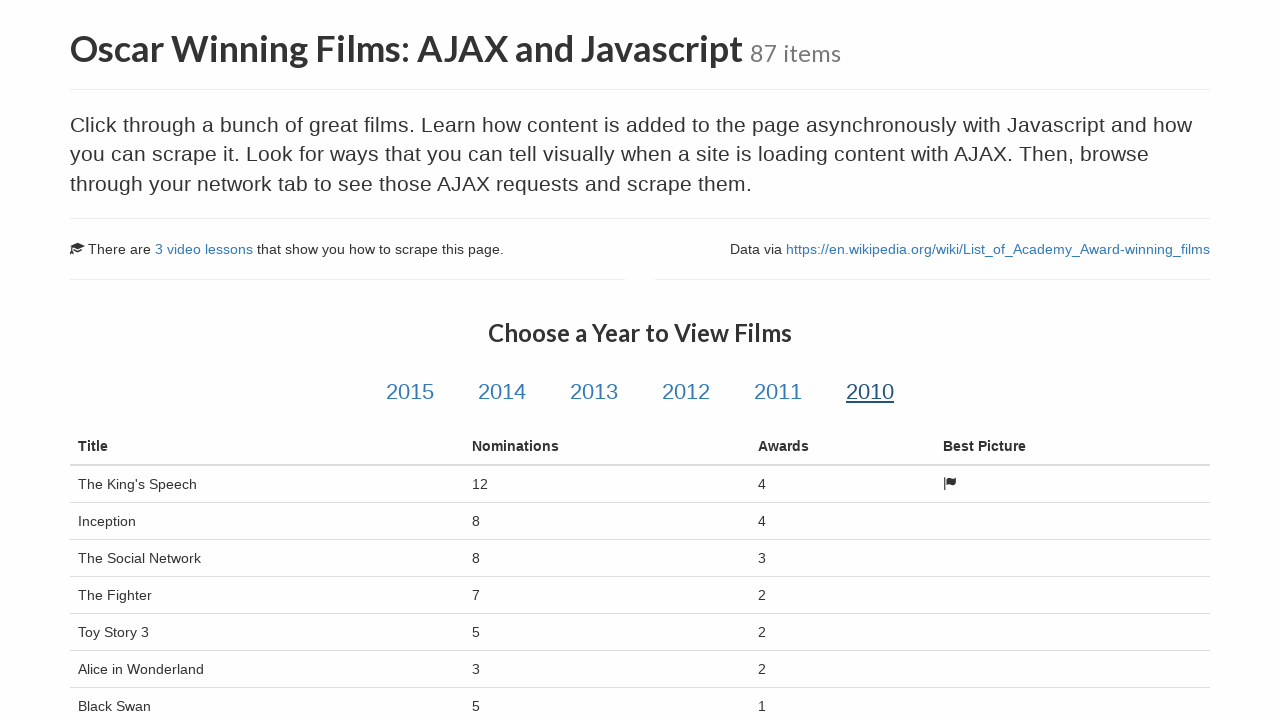

Film awards data loaded for year link #6
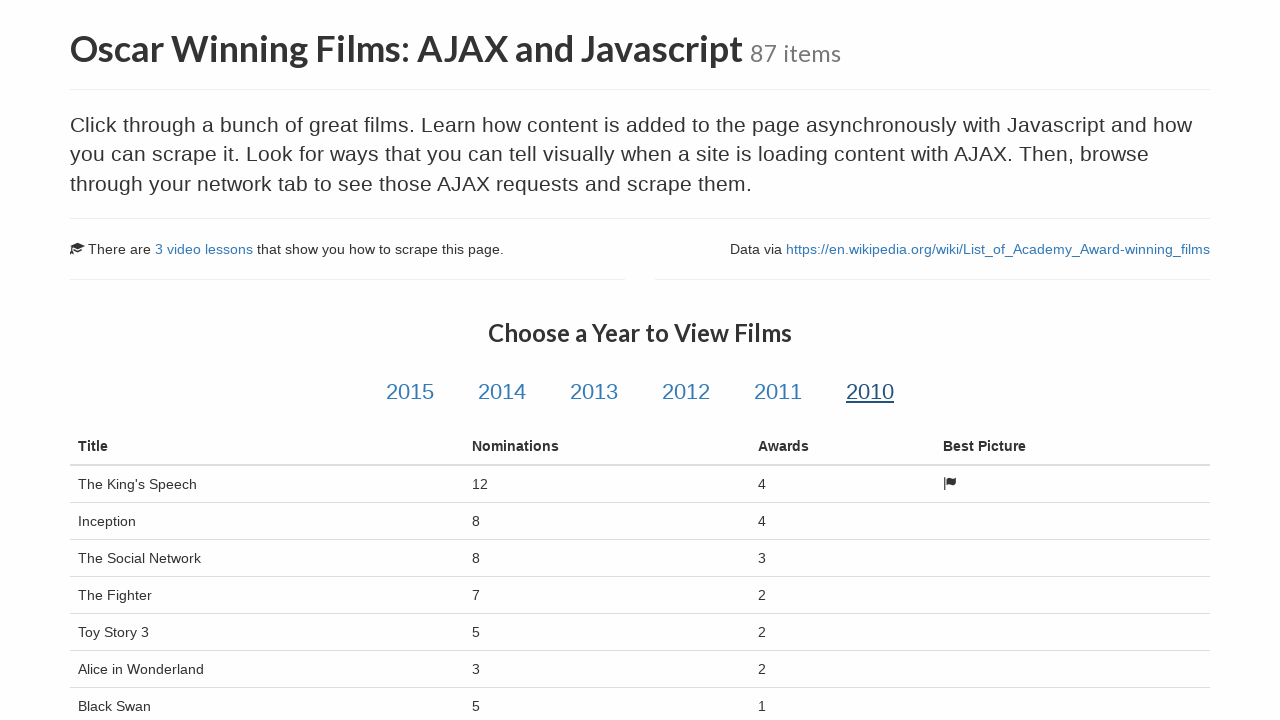

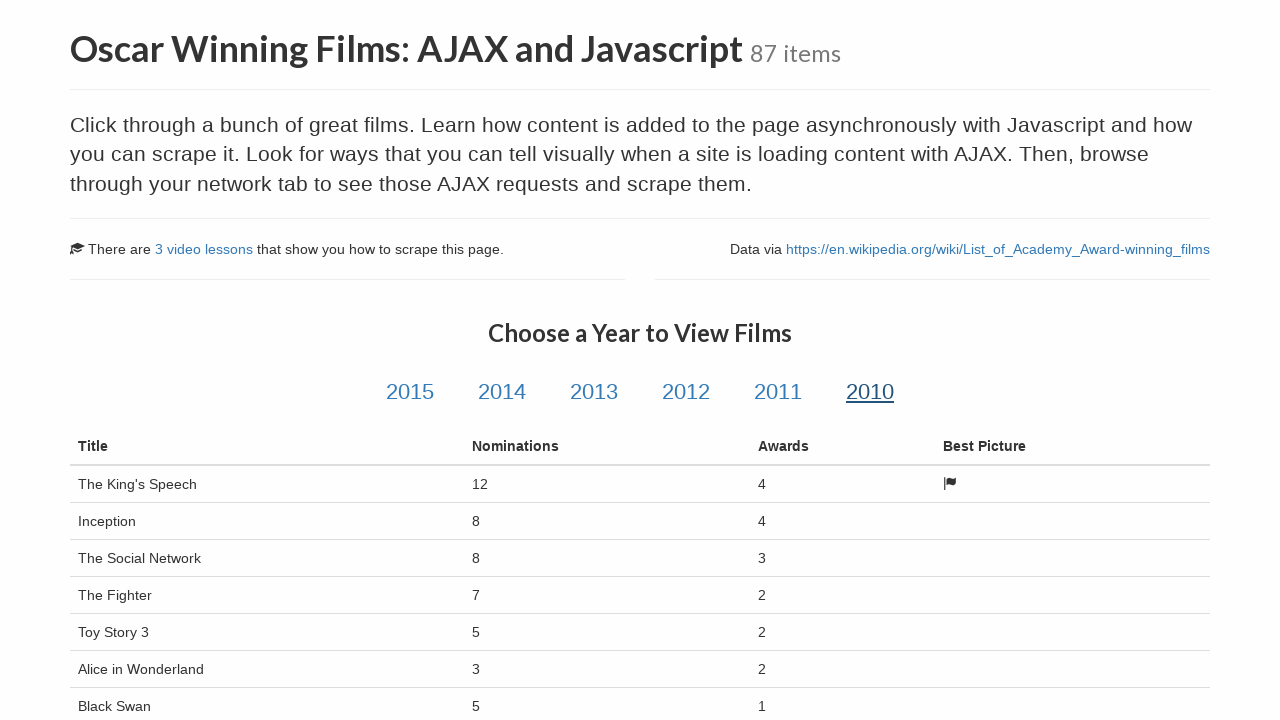